Tests bootstrap dropdown functionality by clicking the dropdown button and selecting the Gmail option from the dropdown menu

Starting URL: https://omayo.blogspot.com/

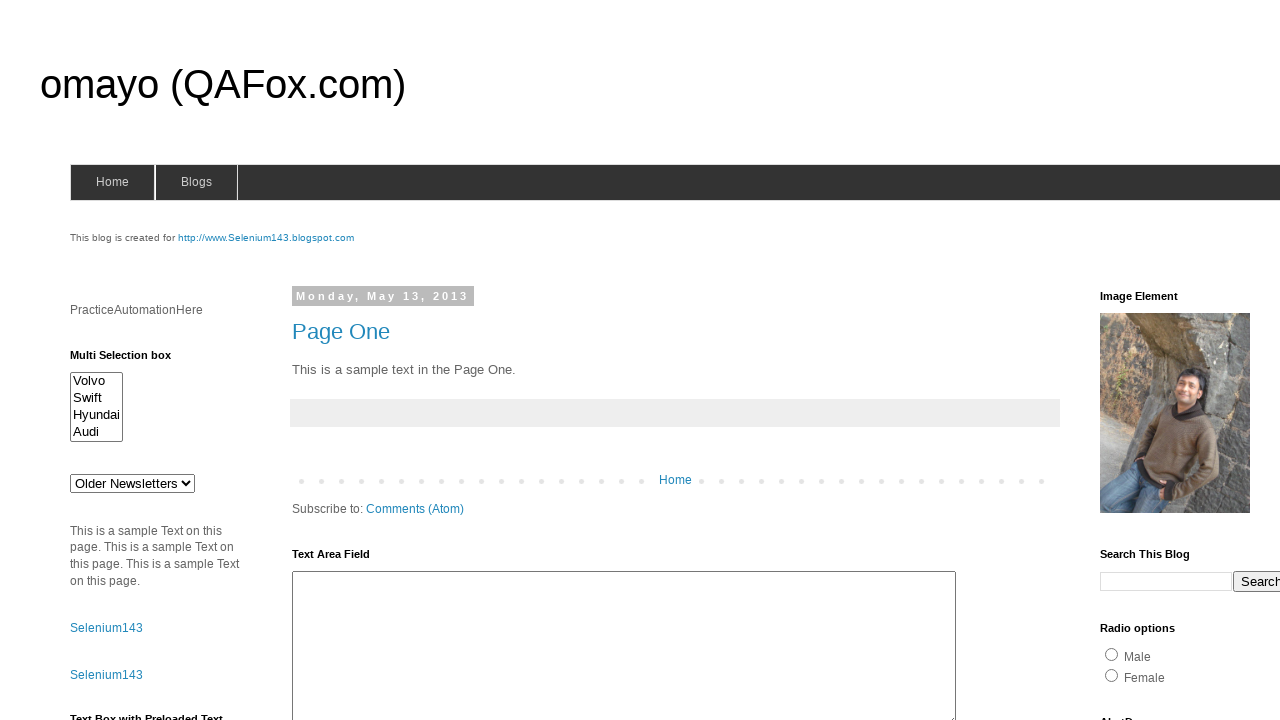

Clicked dropdown button to expand options at (1227, 360) on button.dropbtn
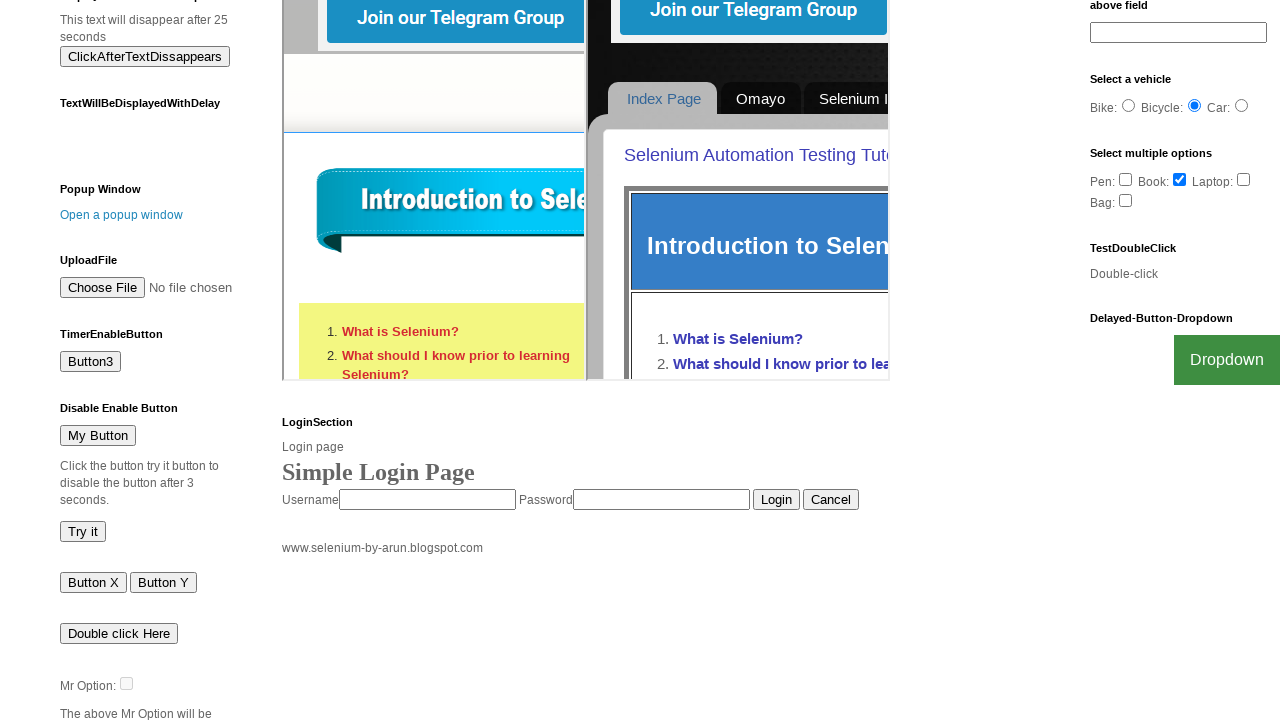

Dropdown options became visible
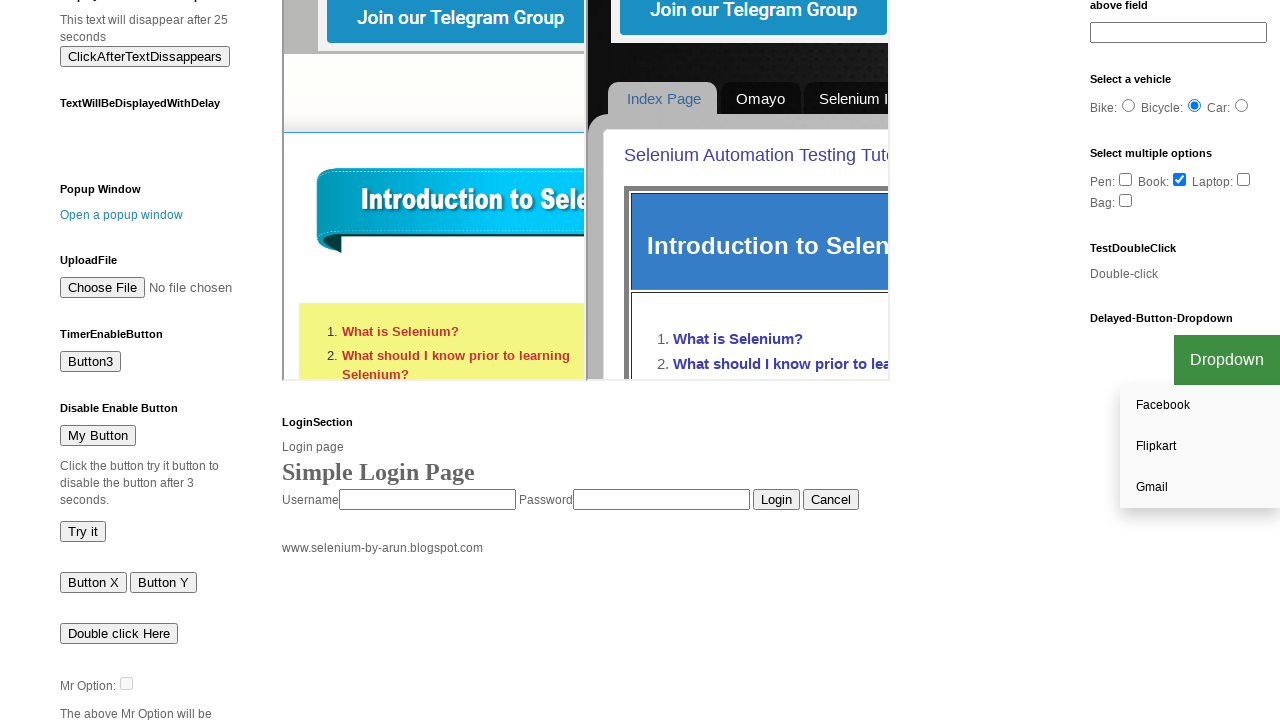

Located all dropdown menu links
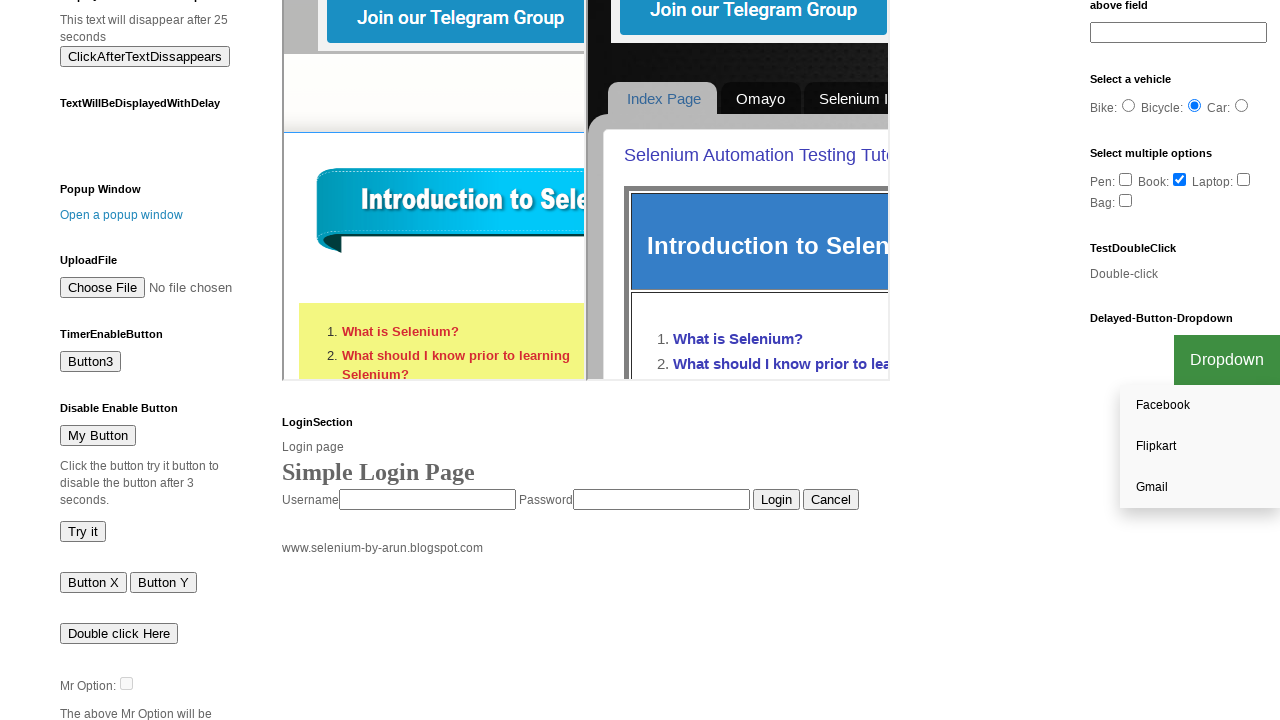

Clicked Gmail option from dropdown menu at (1200, 487) on button.dropbtn + div a >> nth=2
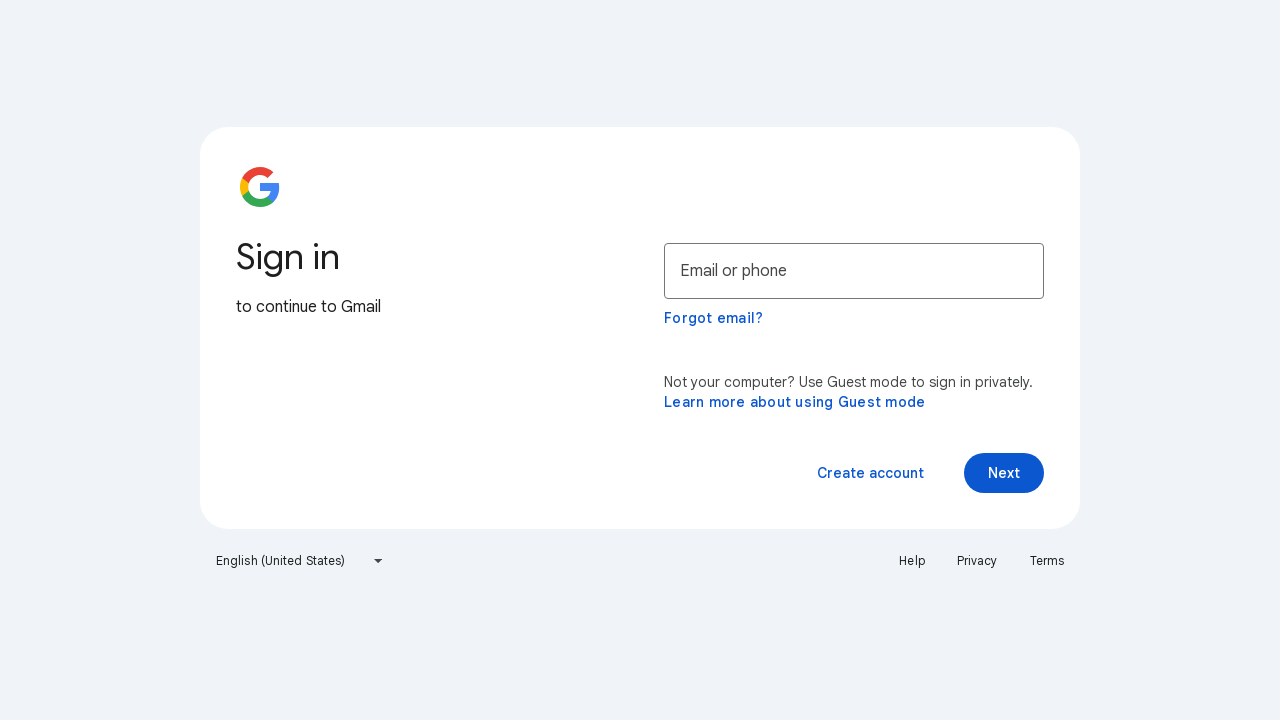

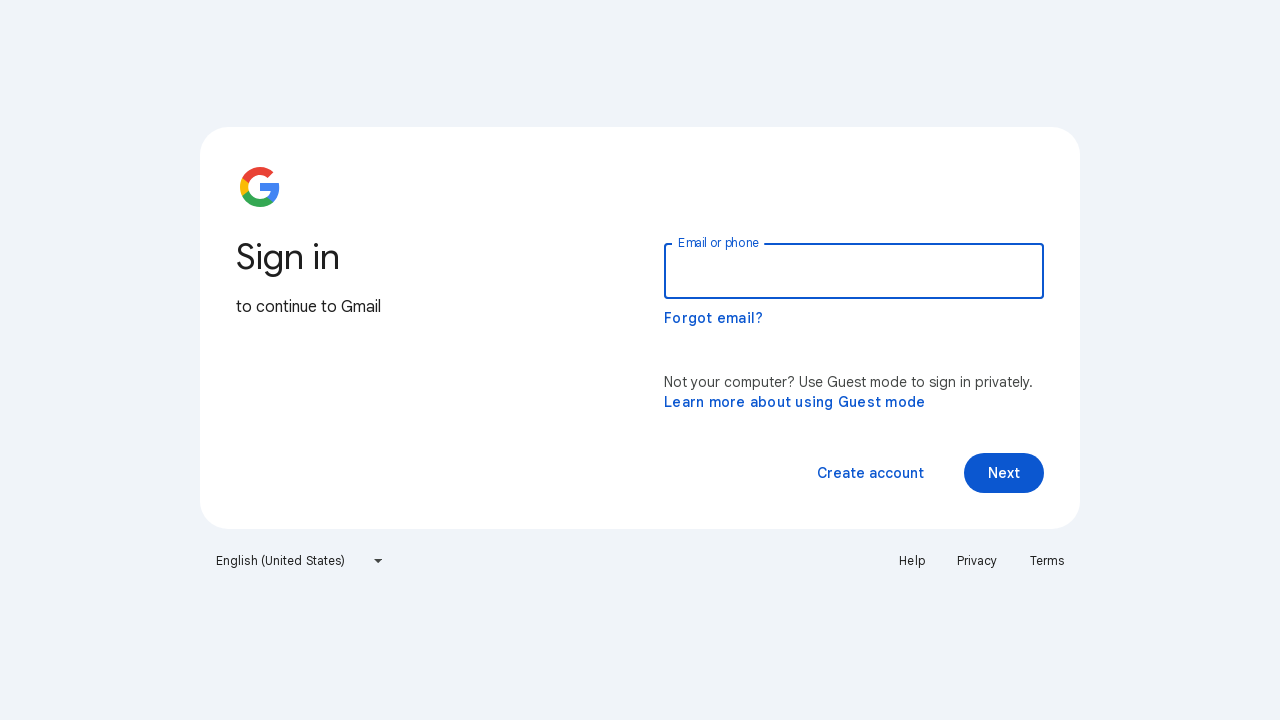